Interacts with an iframe by filling text into an input field within the frame

Starting URL: https://demo.automationtesting.in/Frames.html

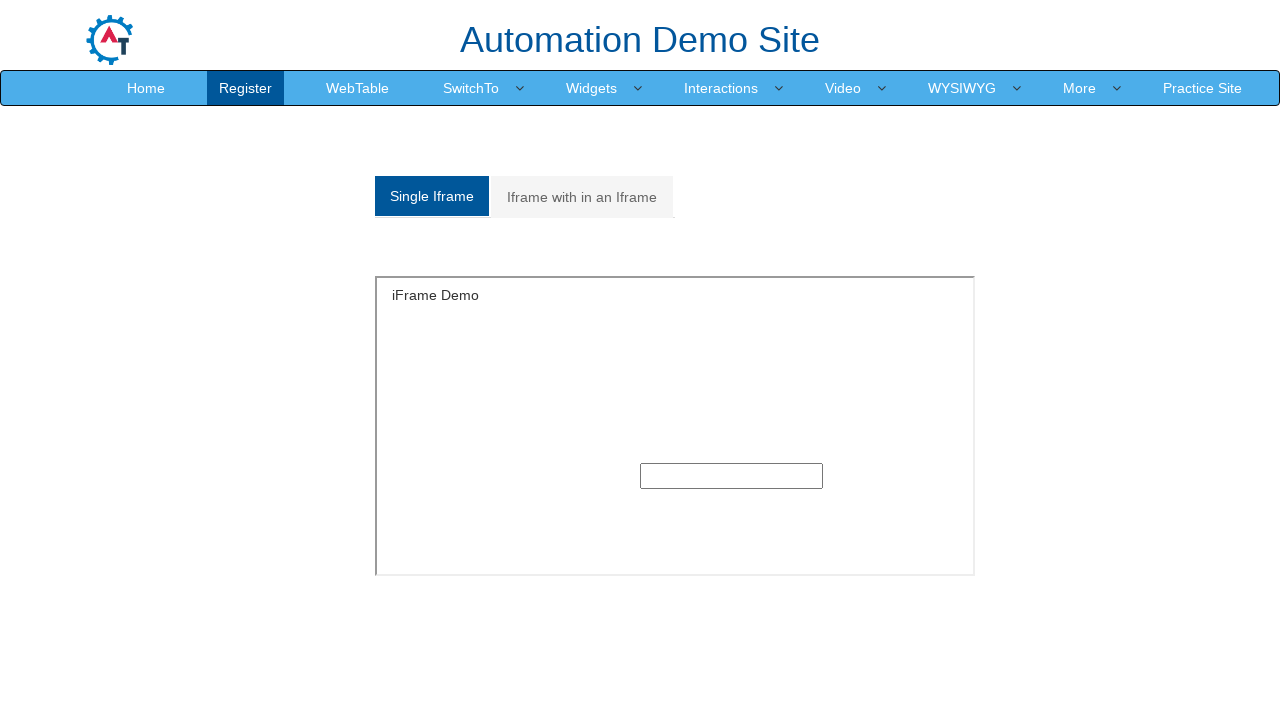

Navigated to frames demo page
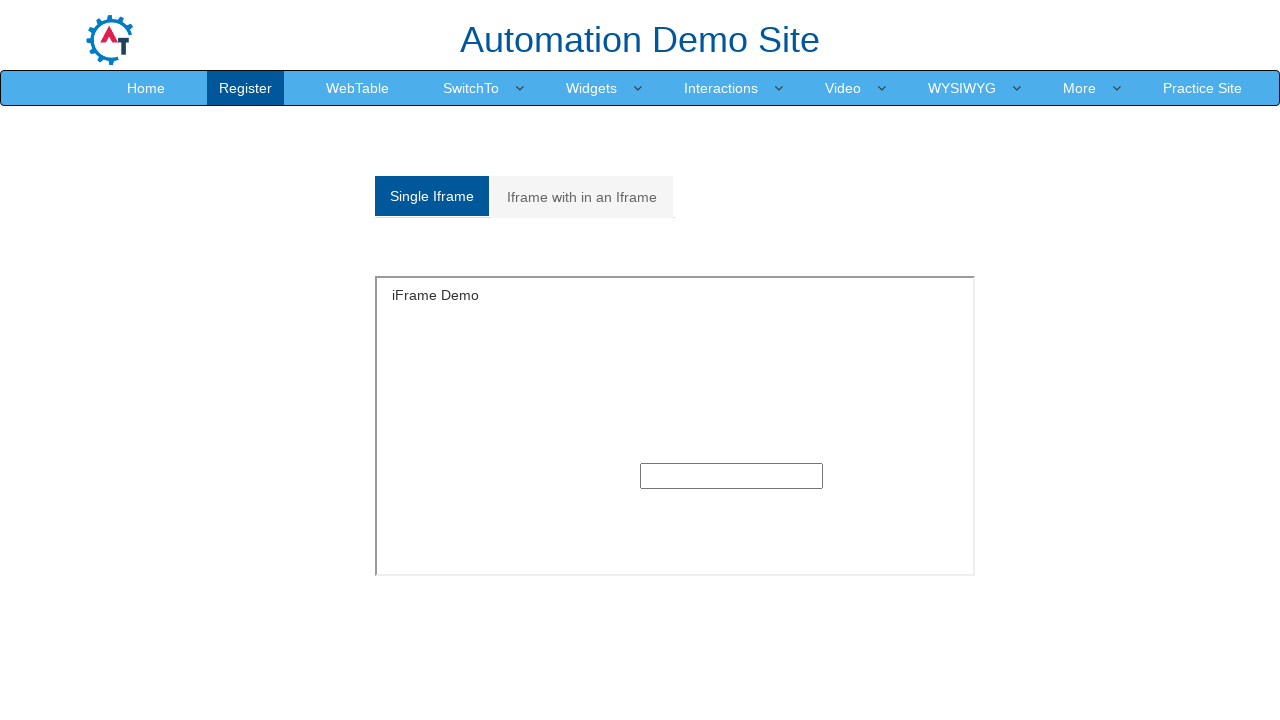

Filled input field within iframe with 'Hello World!' on iframe[name="SingleFrame"] >> internal:control=enter-frame >> input
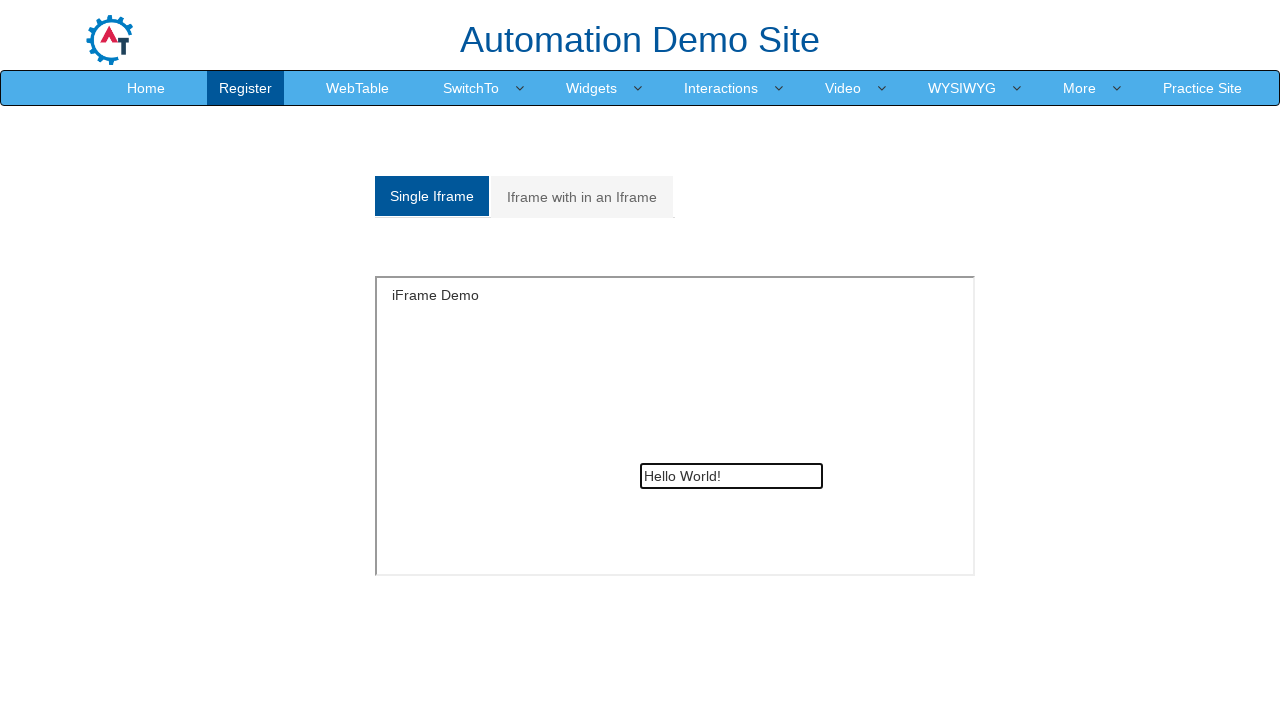

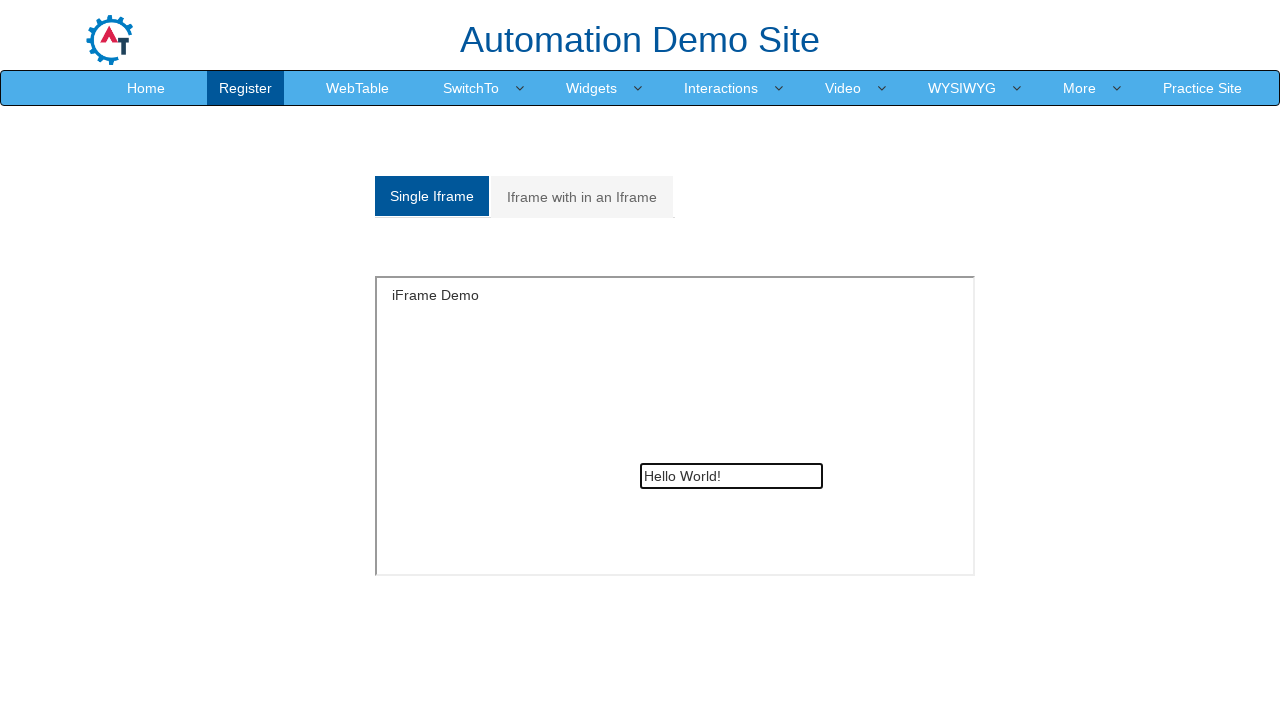